Tests scrolling functionality by navigating to BigBasket website and scrolling to the bottom of the page

Starting URL: https://www.bigbasket.com/

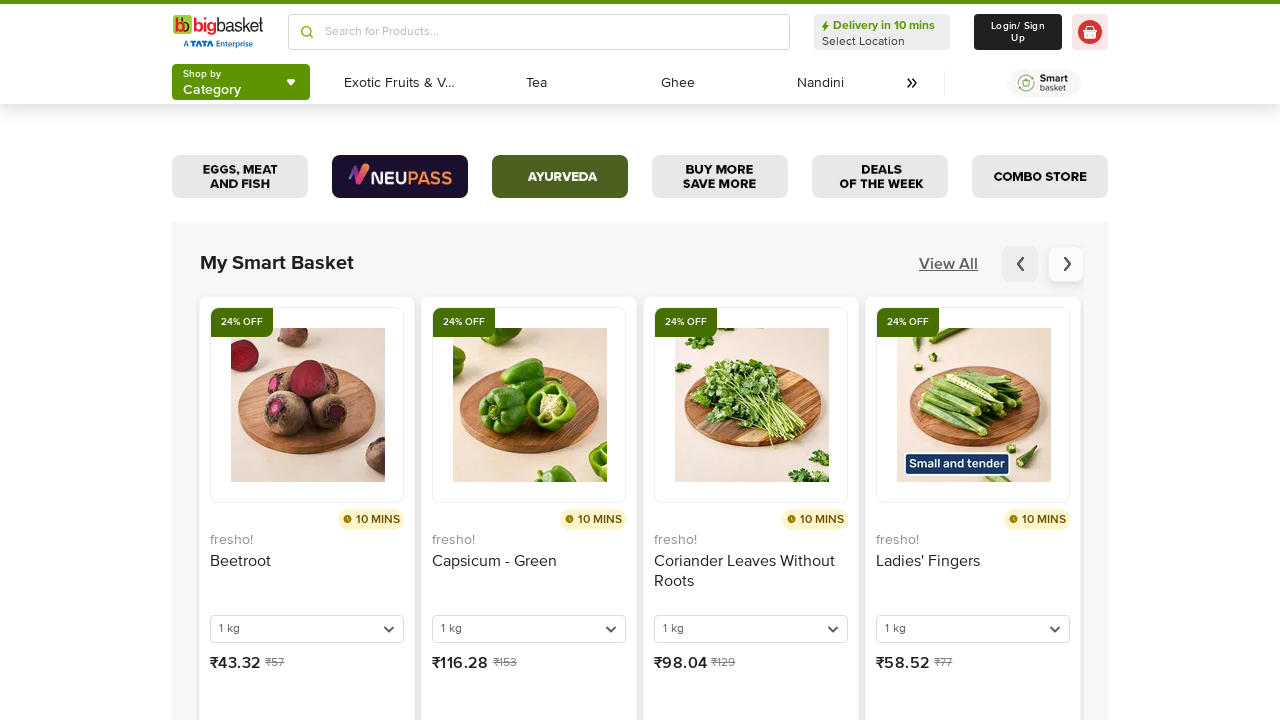

Navigated to BigBasket website
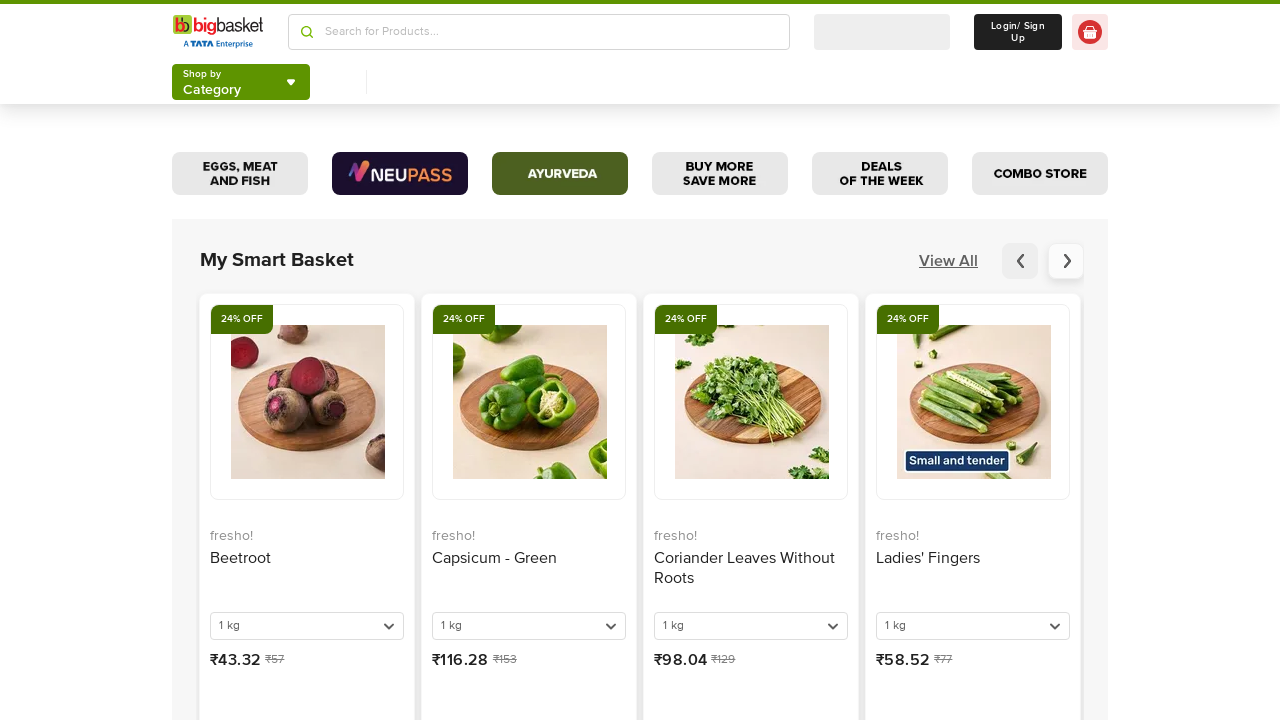

Scrolled to the bottom of the page
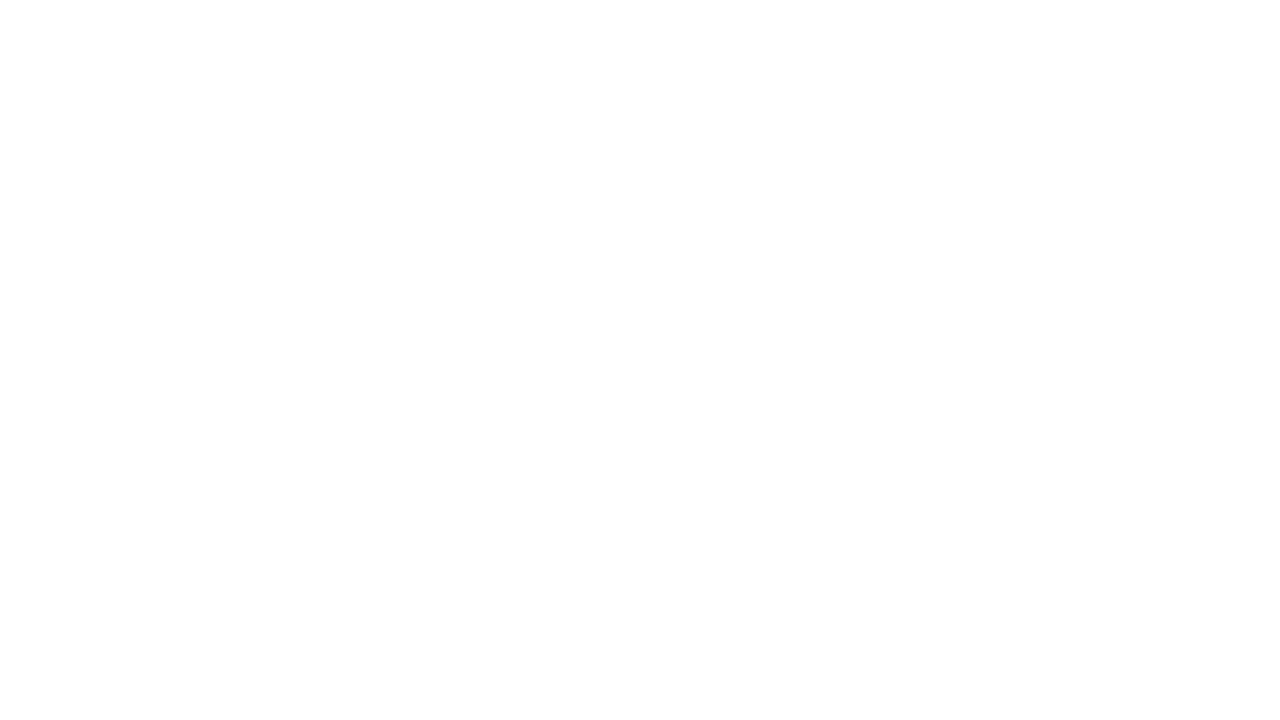

Waited for lazy-loaded content to load
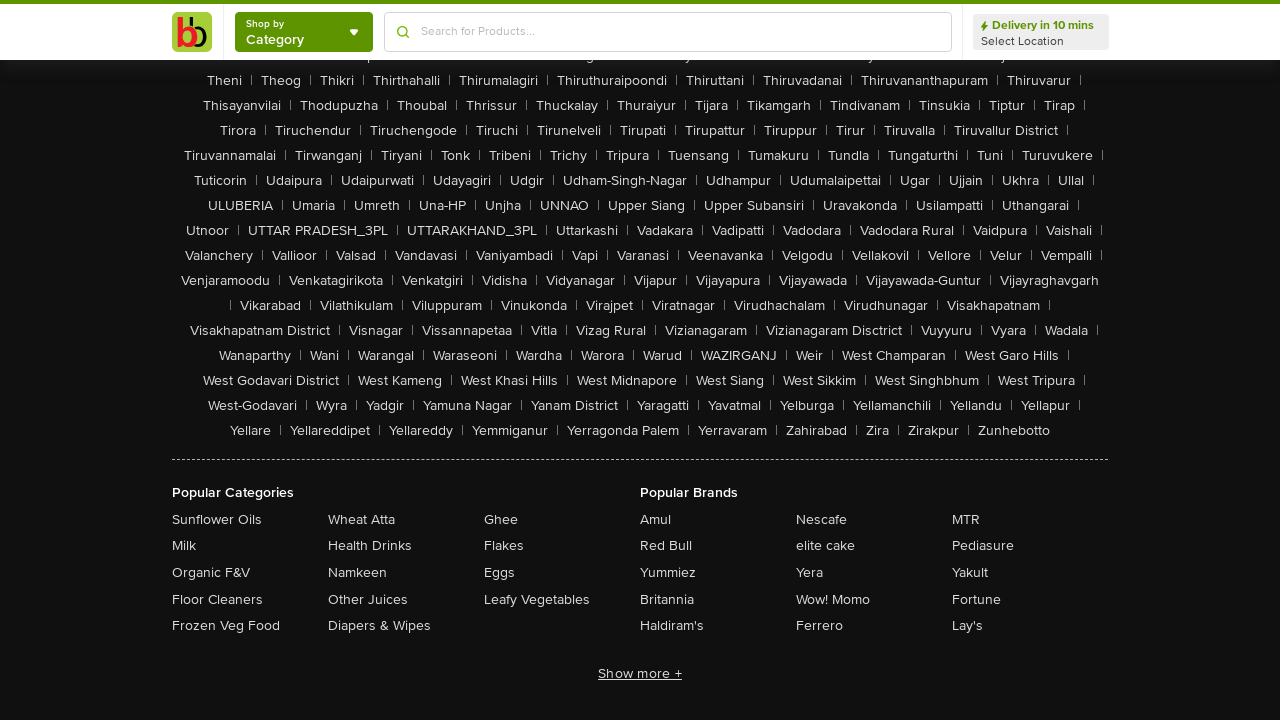

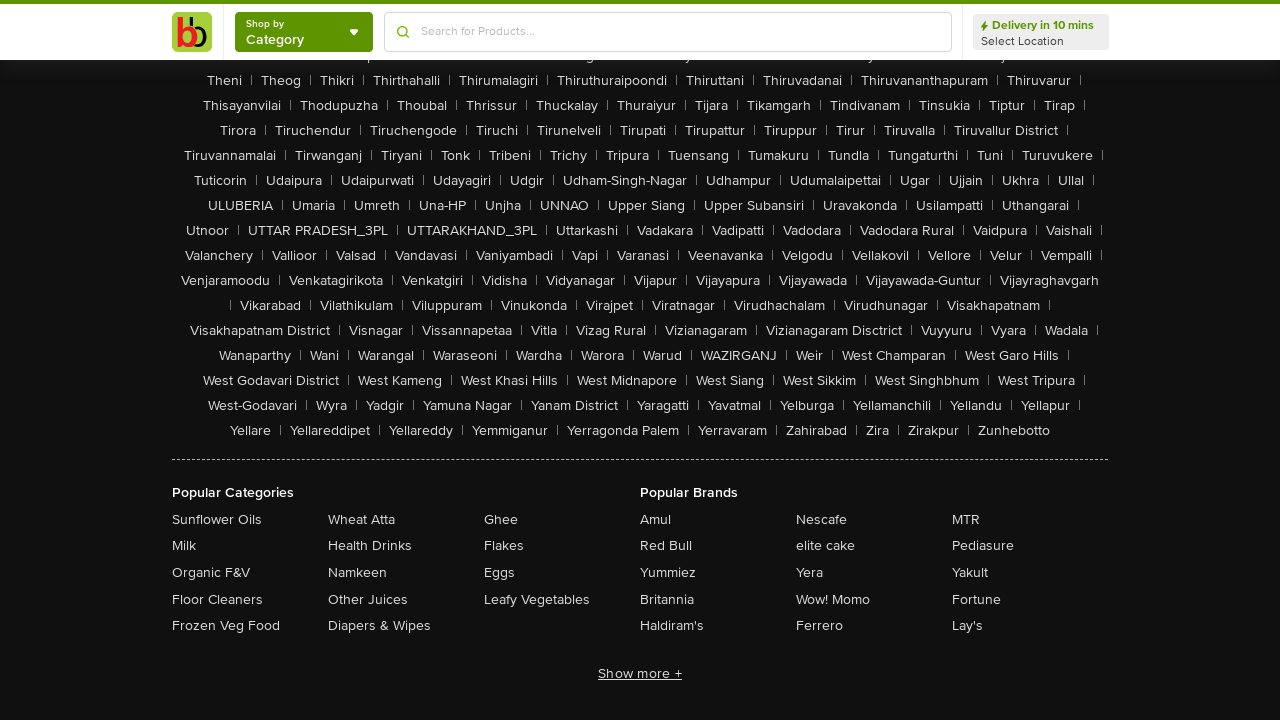